Tests hover functionality on user figures and clicks through to user profiles

Starting URL: https://the-internet.herokuapp.com/hovers

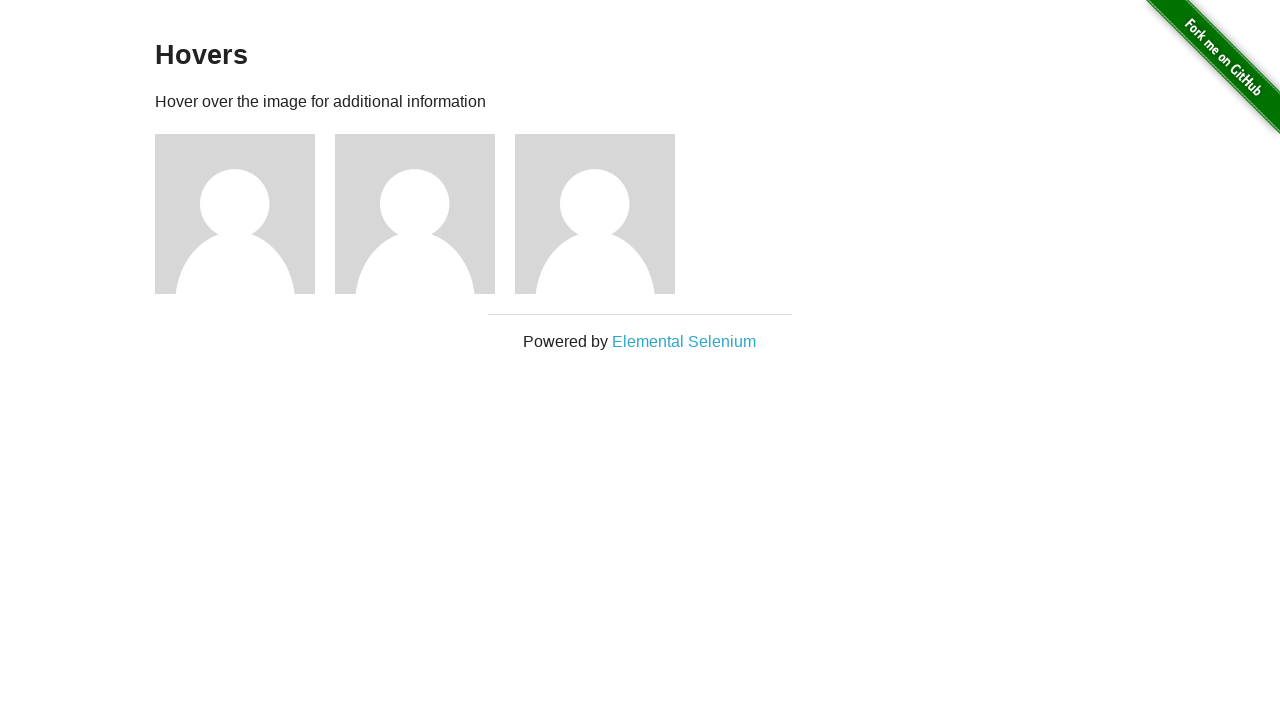

Hovered over first user figure at (245, 214) on .figure:nth-child(3)
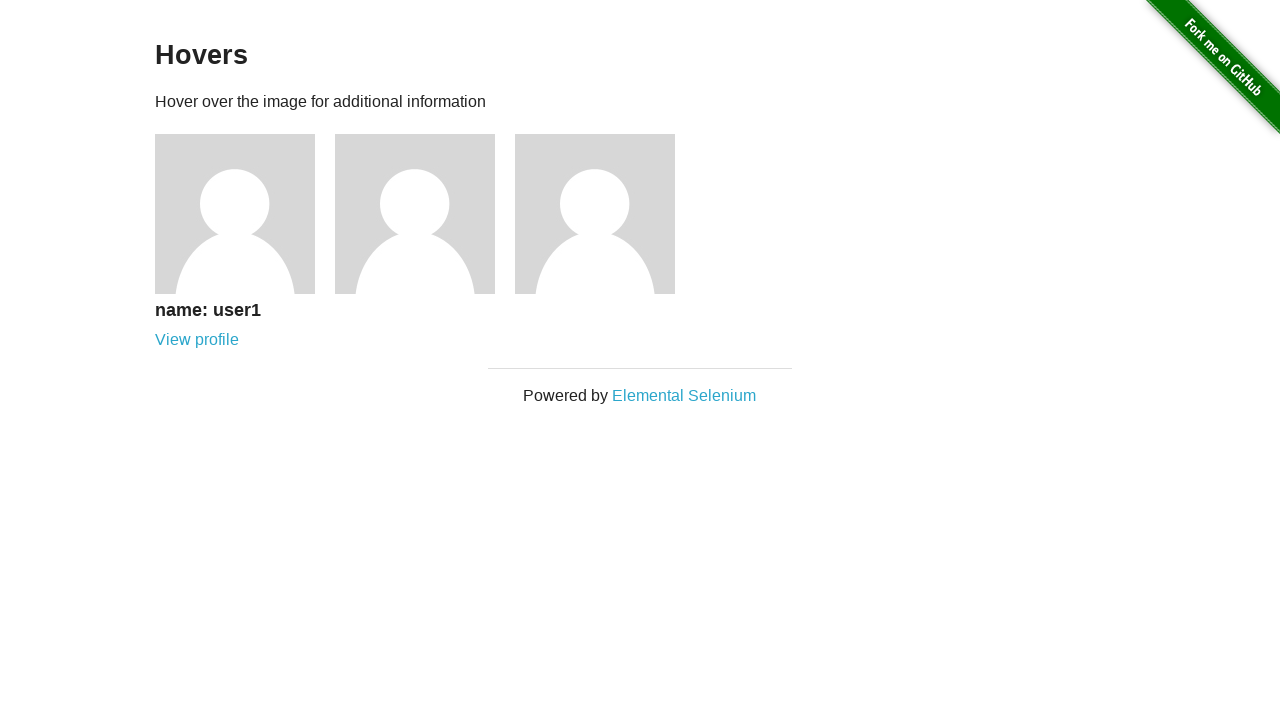

Waited for figcaption to appear
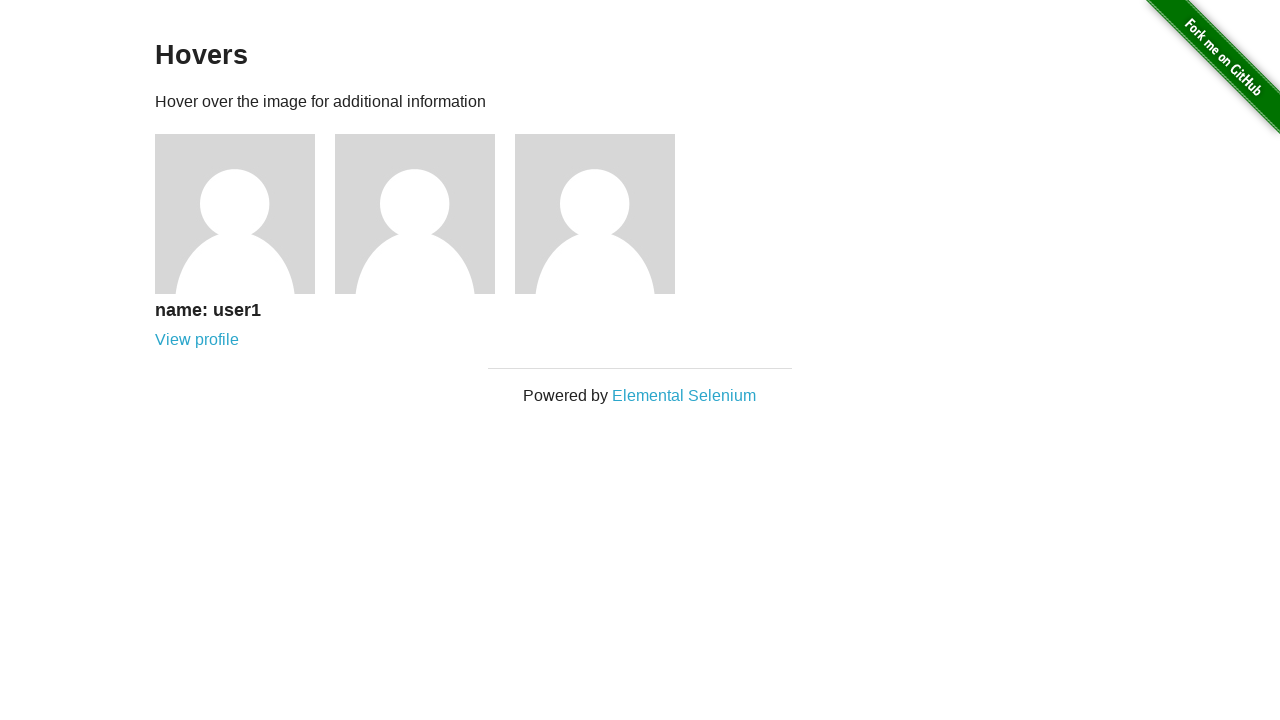

Verified 'user1' text is present in figcaption
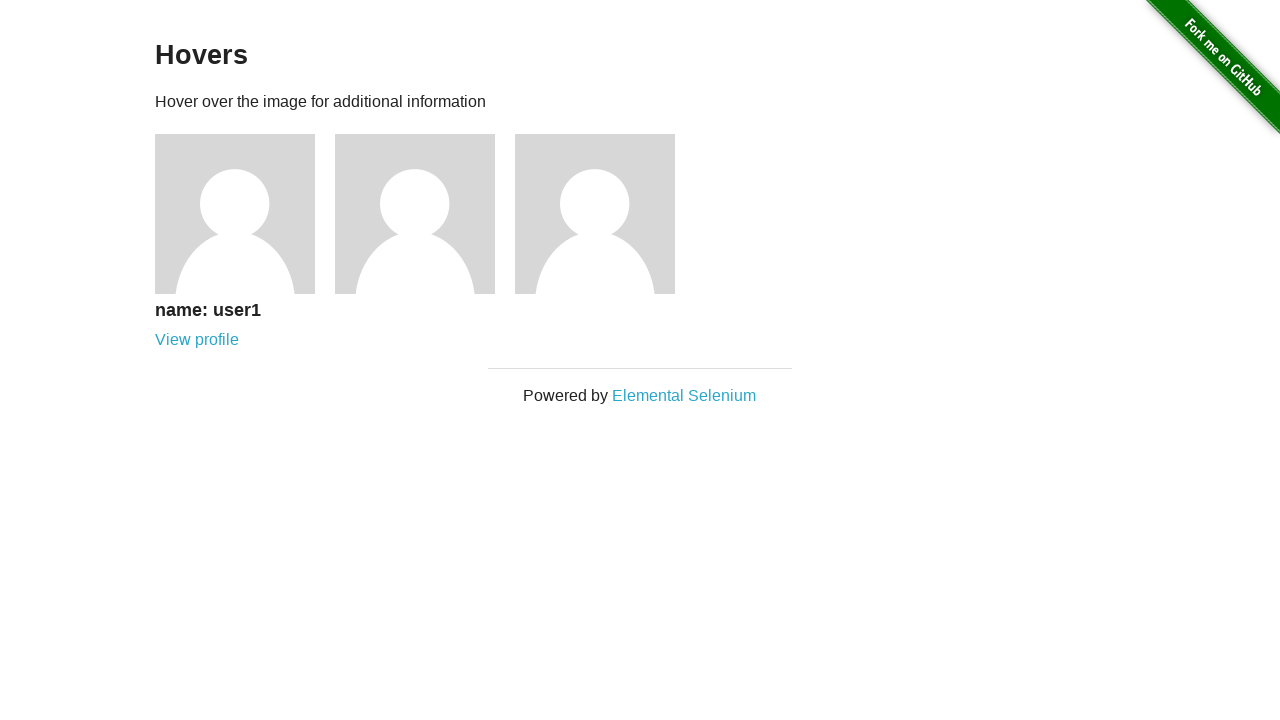

Clicked on user1 profile link at (197, 340) on a[href='/users/1']
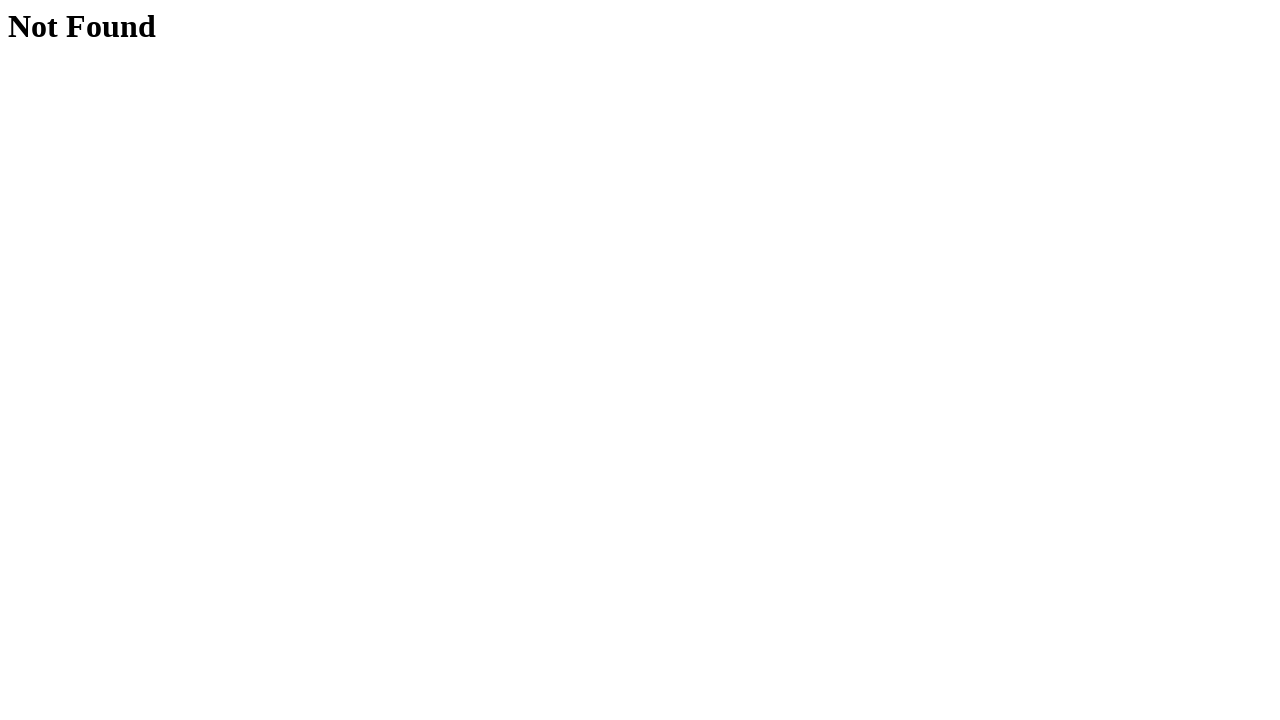

Navigated back to hovers page
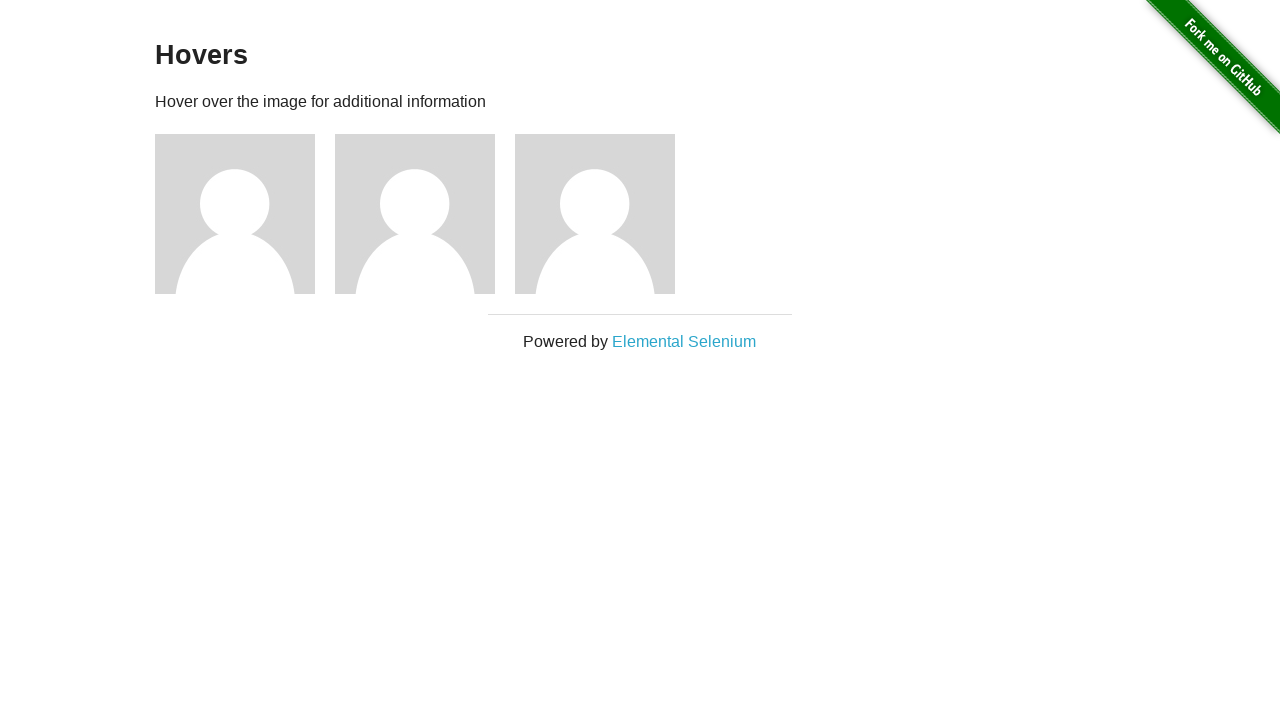

Hovered over second user figure at (425, 214) on .figure:nth-child(4)
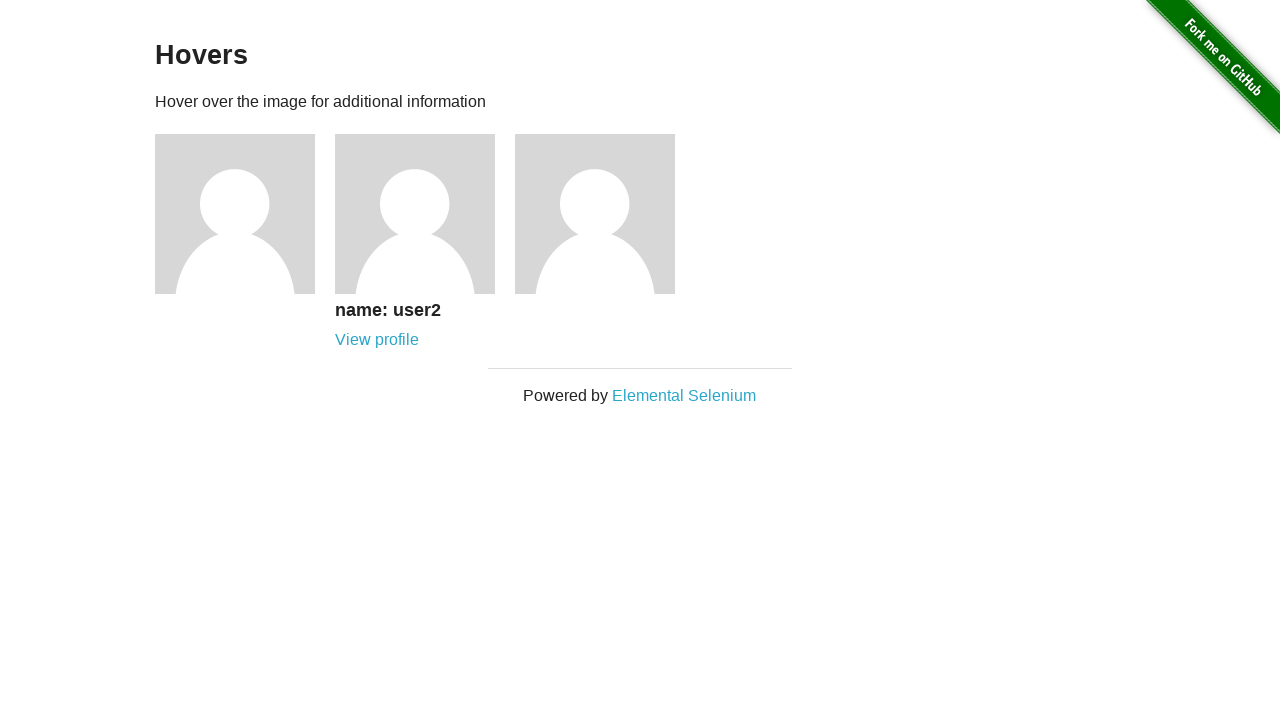

Verified 'user2' text is present in figcaption
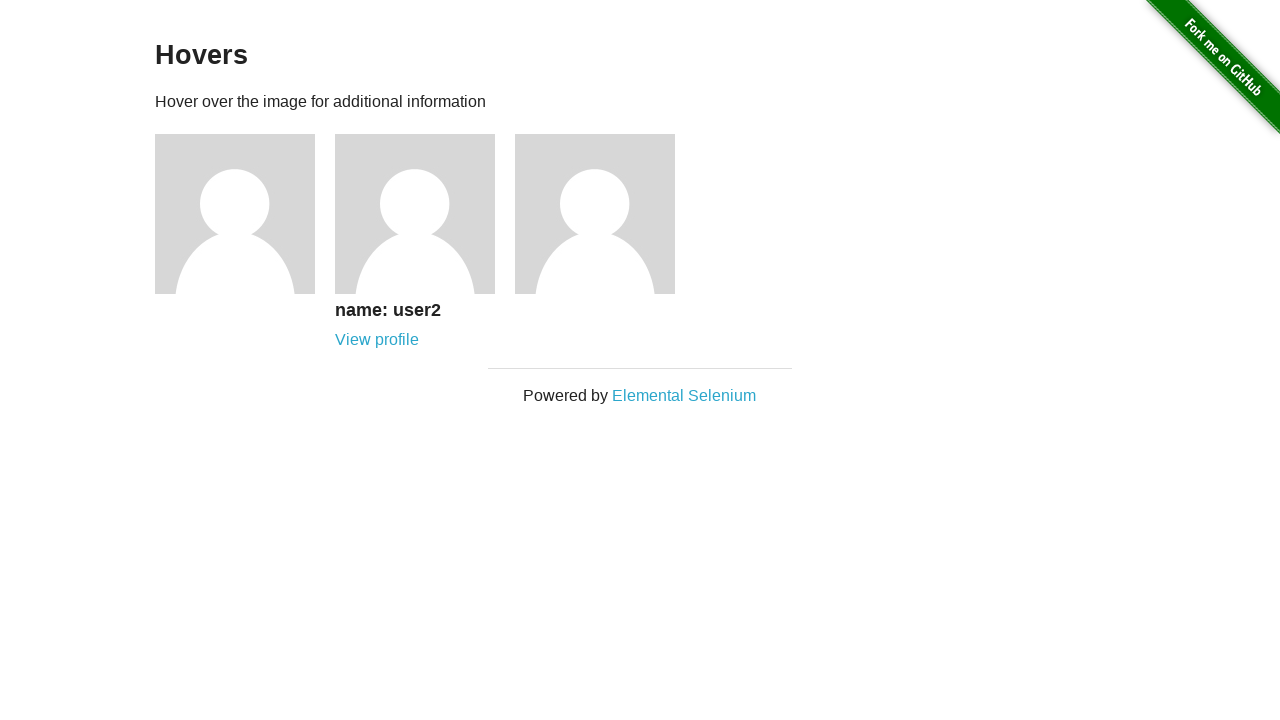

Clicked on user2 profile link at (377, 340) on a[href='/users/2']
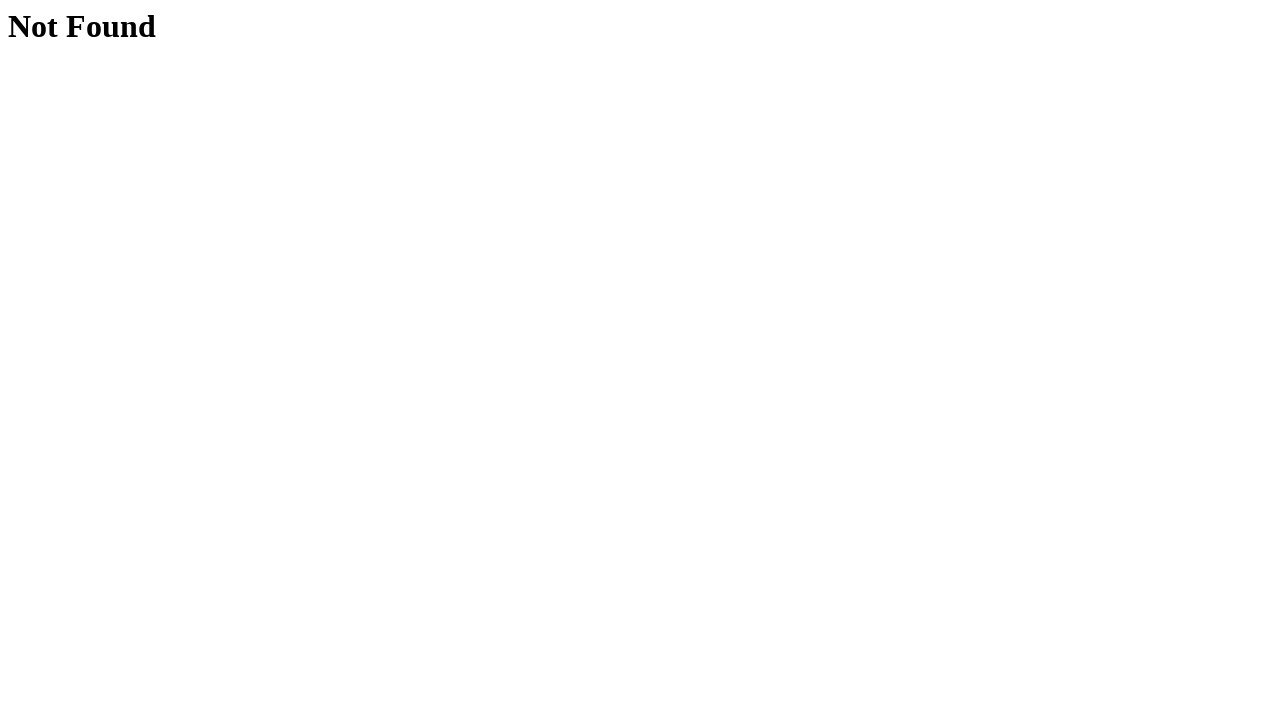

Navigated back to hovers page
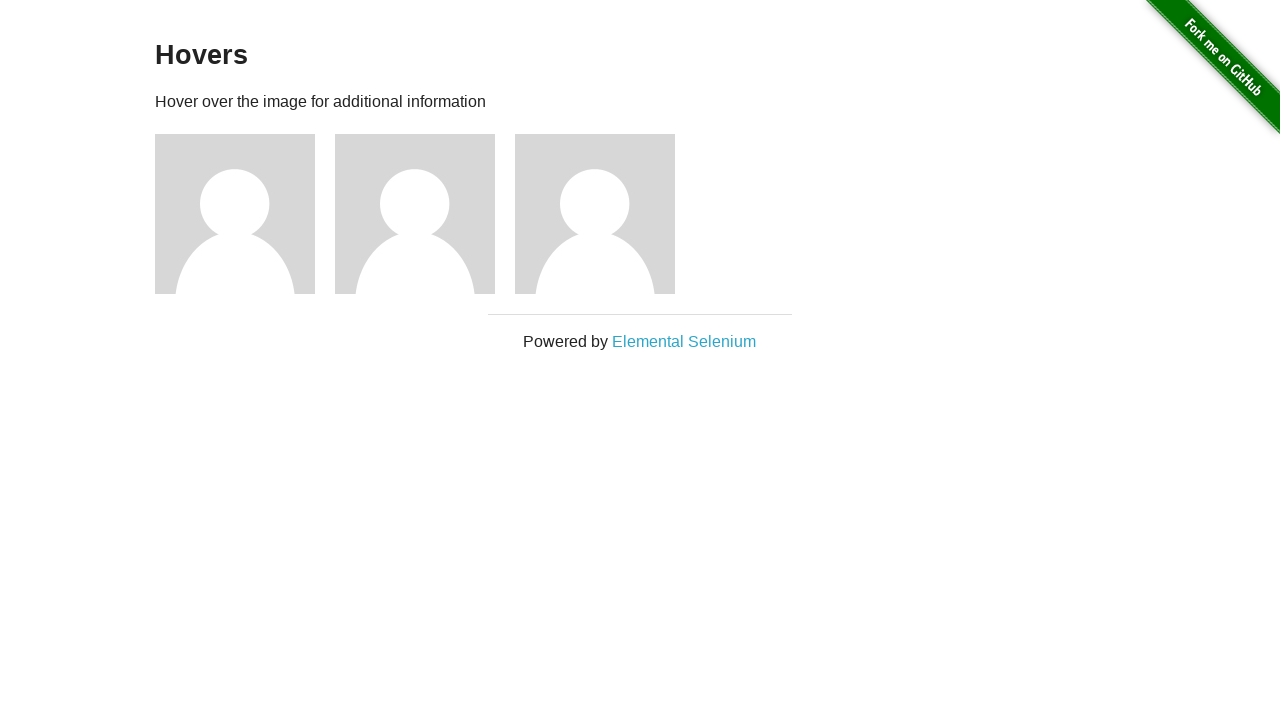

Hovered over third user figure at (605, 214) on .figure:nth-child(5)
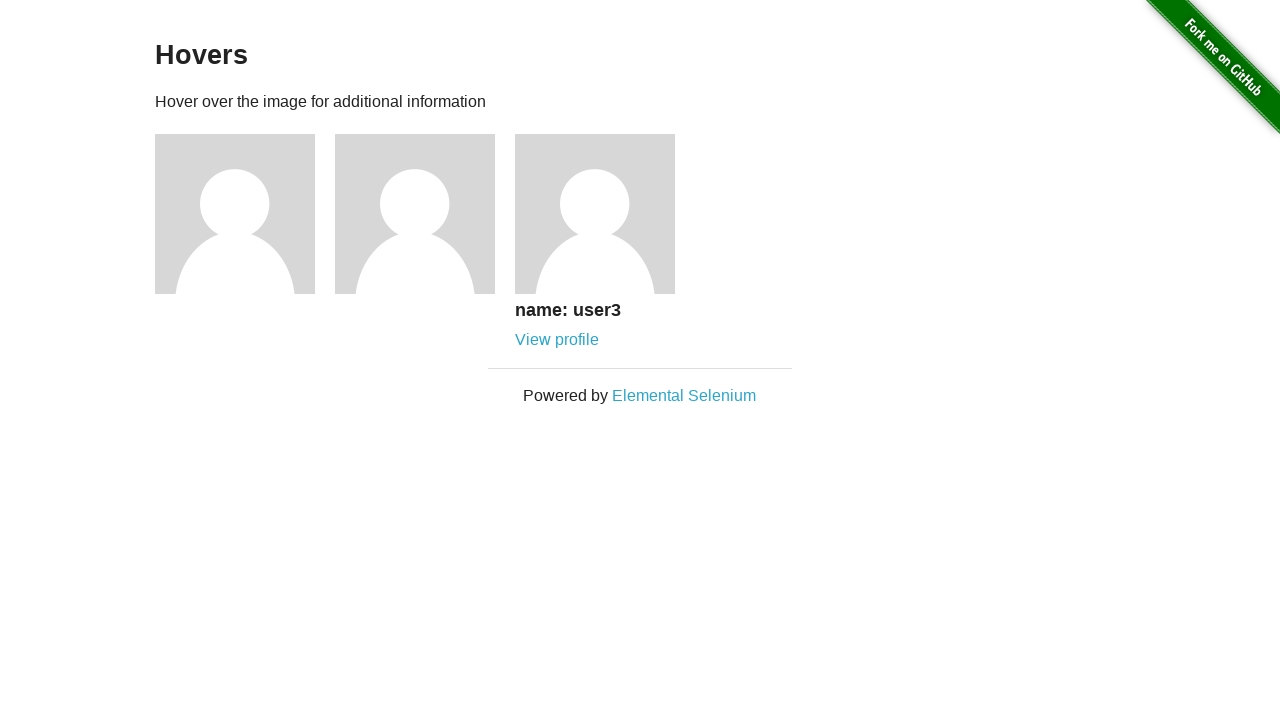

Verified 'user3' text is present in figcaption
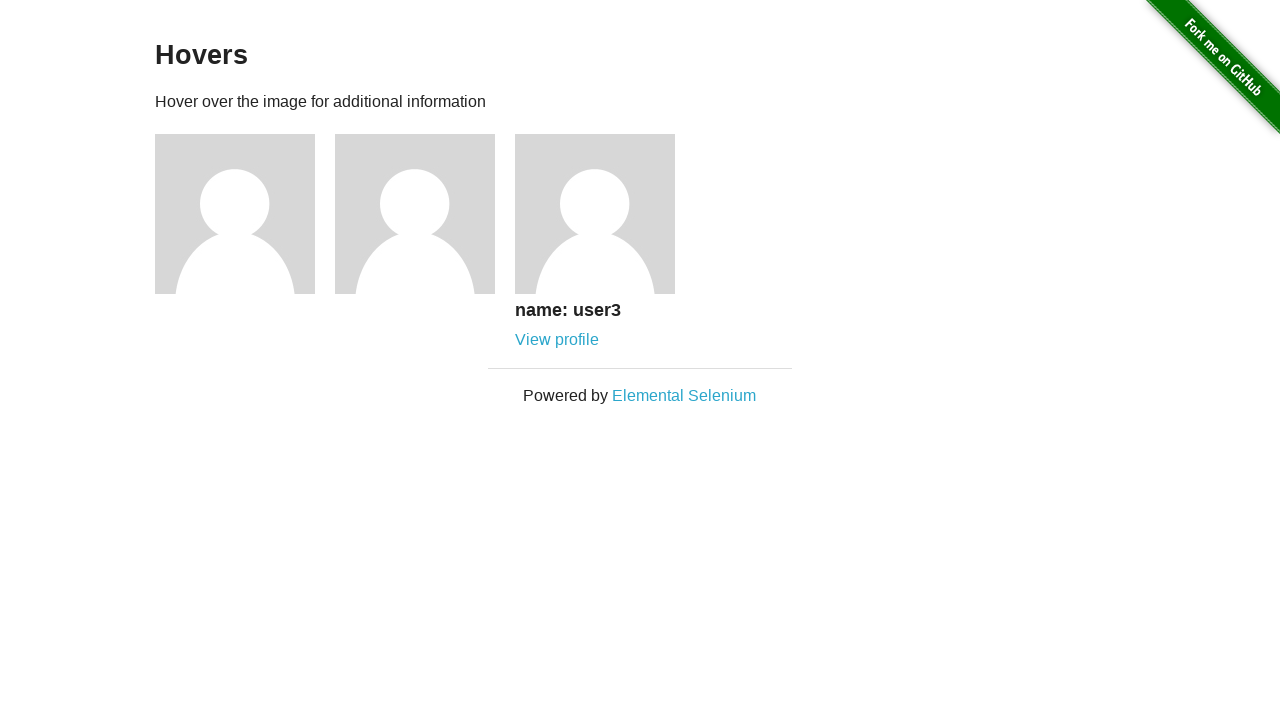

Clicked on user3 profile link at (557, 340) on a[href='/users/3']
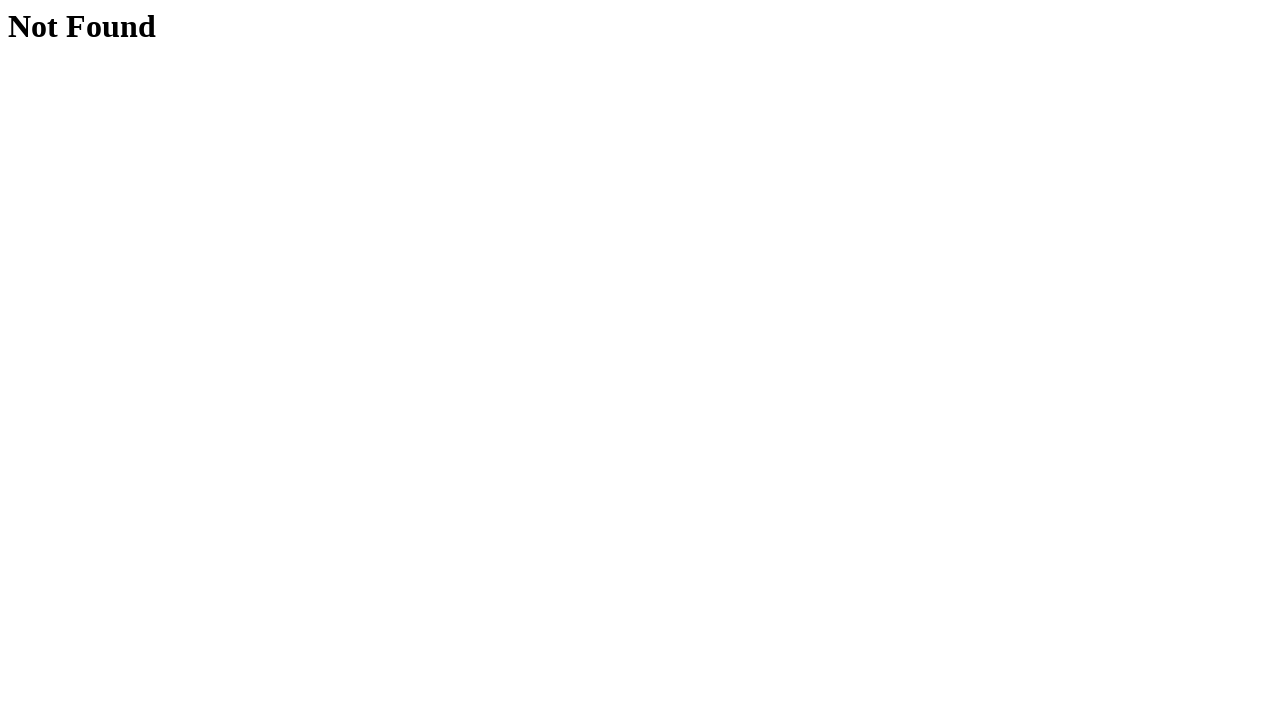

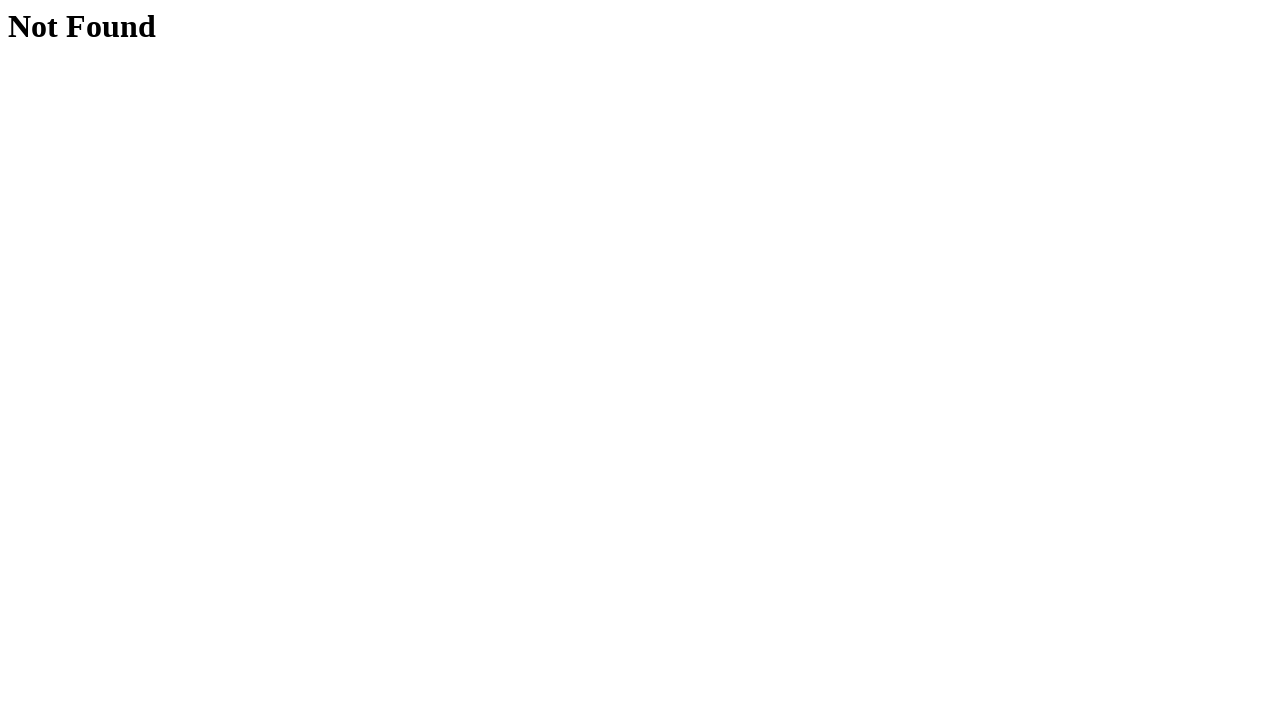